Tests three types of JavaScript alerts (simple, confirm, and prompt) by triggering each alert type and interacting with them

Starting URL: https://letcode.in/alert

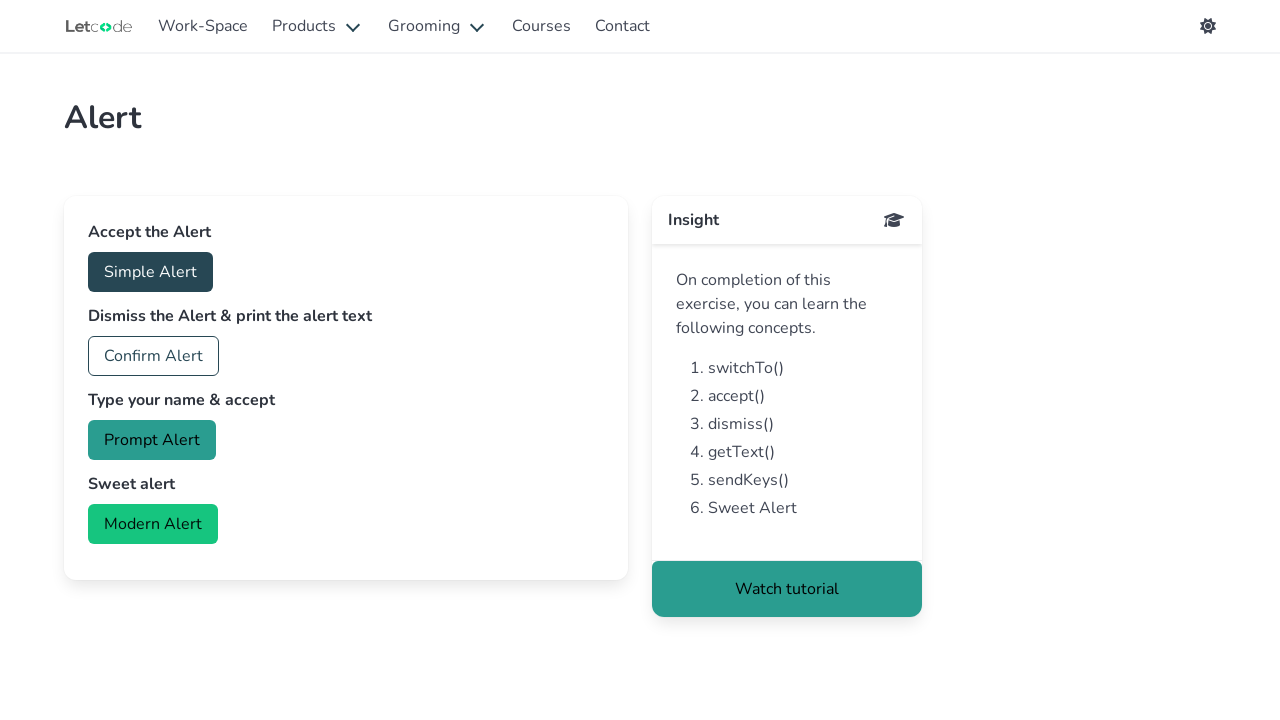

Clicked button to trigger simple alert at (150, 272) on #accept
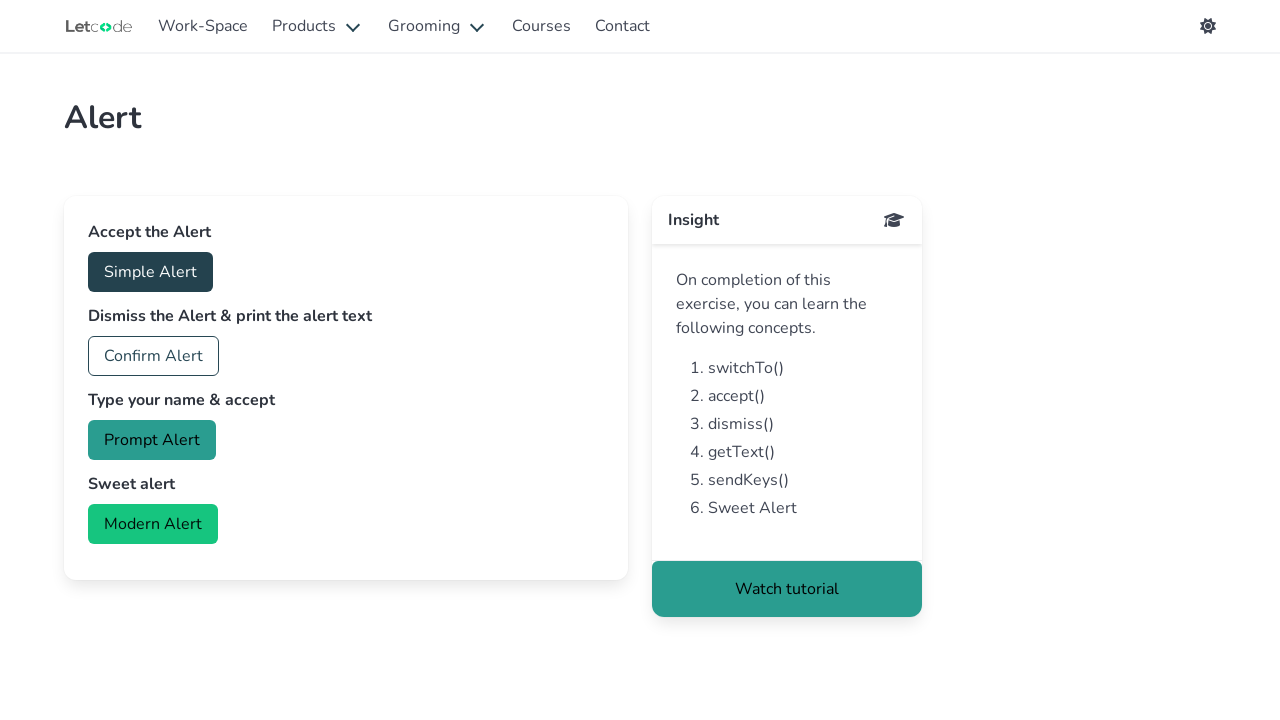

Set up dialog handler to accept simple alert
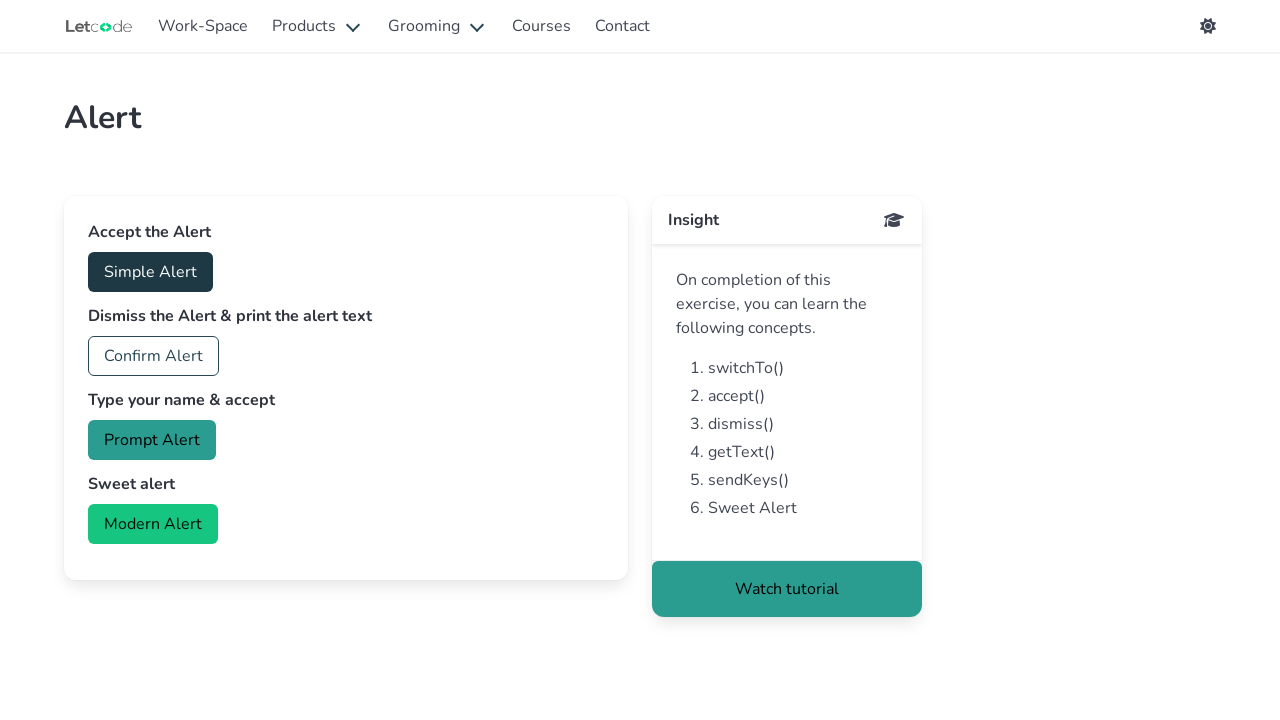

Clicked button to trigger confirm alert at (154, 356) on #confirm
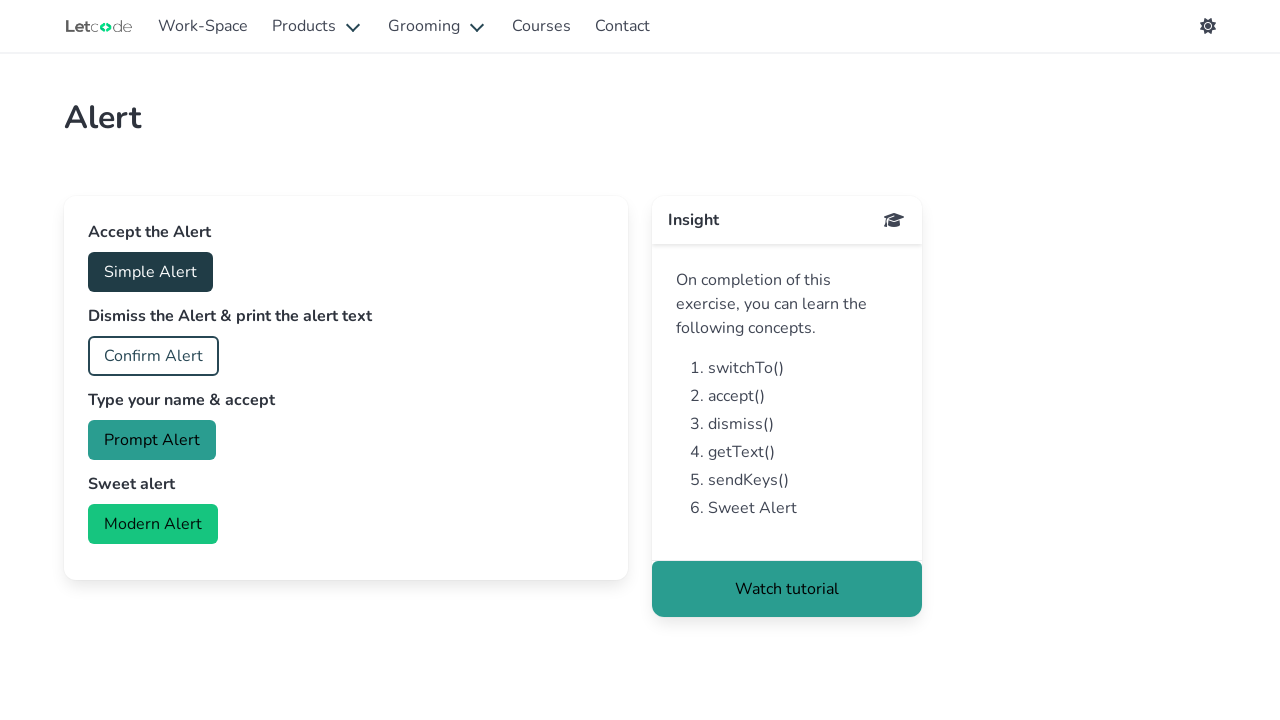

Set up dialog handler to dismiss confirm alert
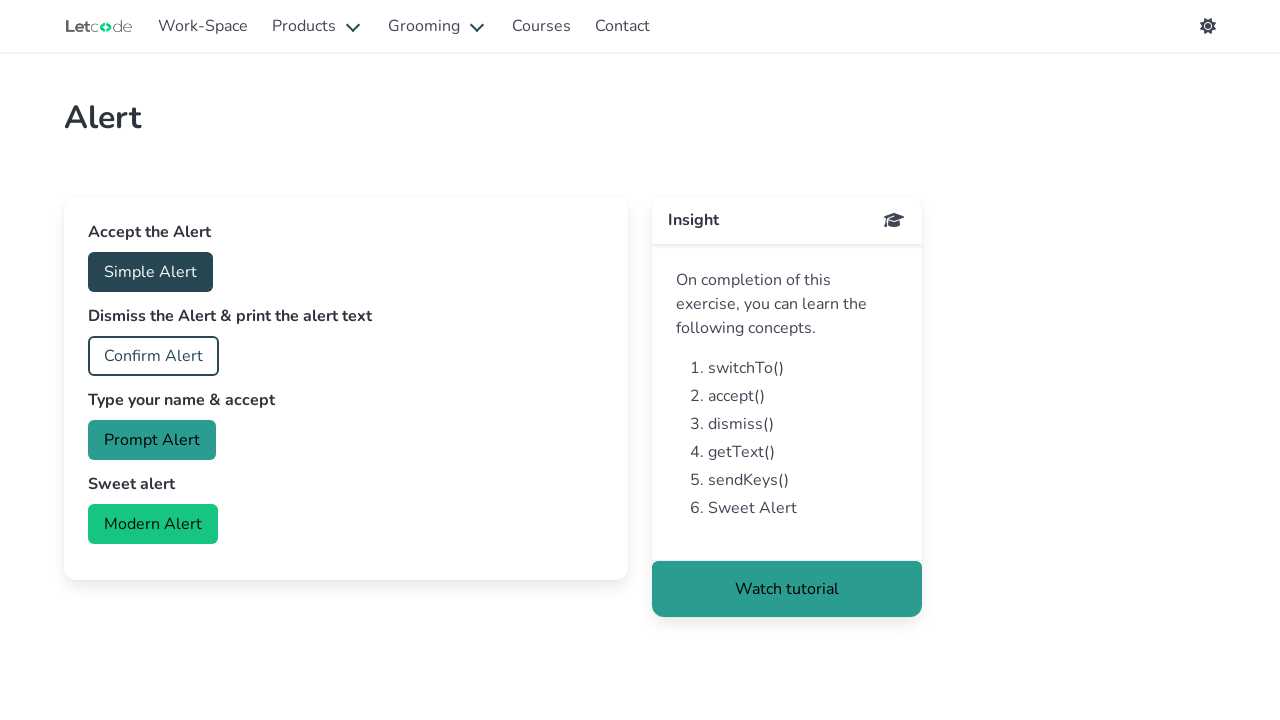

Clicked button to trigger prompt alert at (152, 440) on #prompt
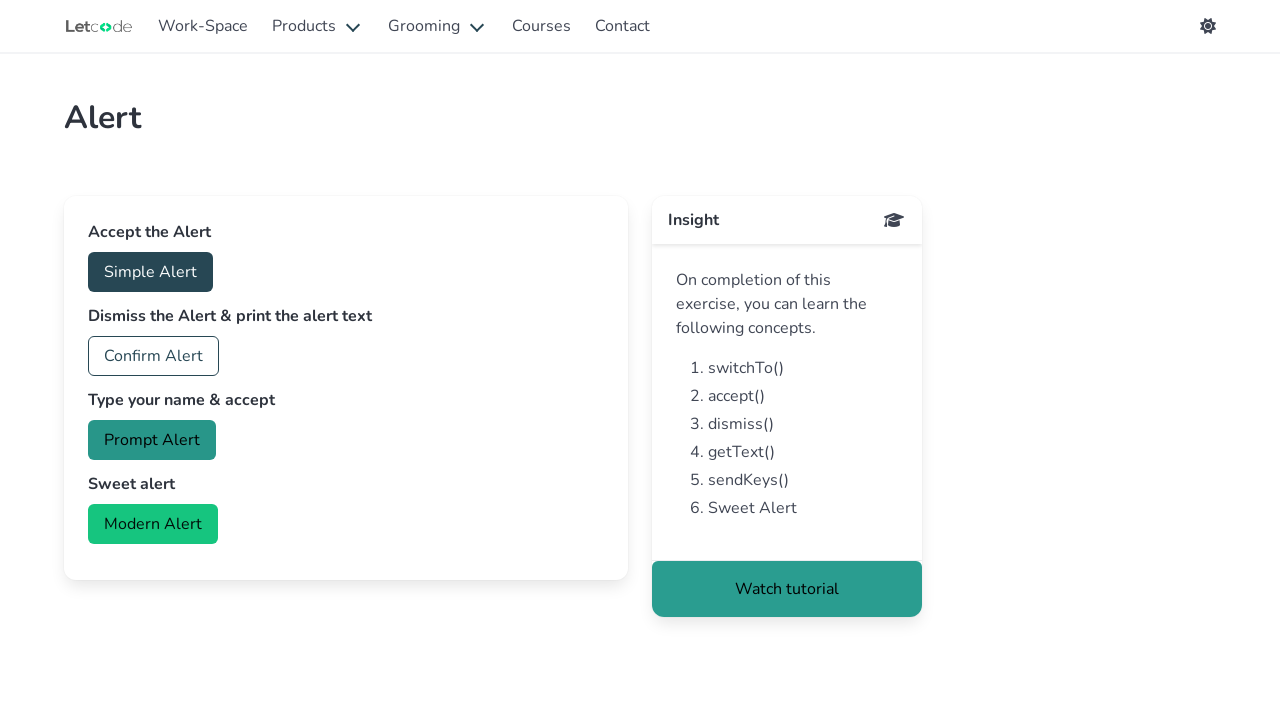

Set up dialog handler to accept prompt alert with text 'raj'
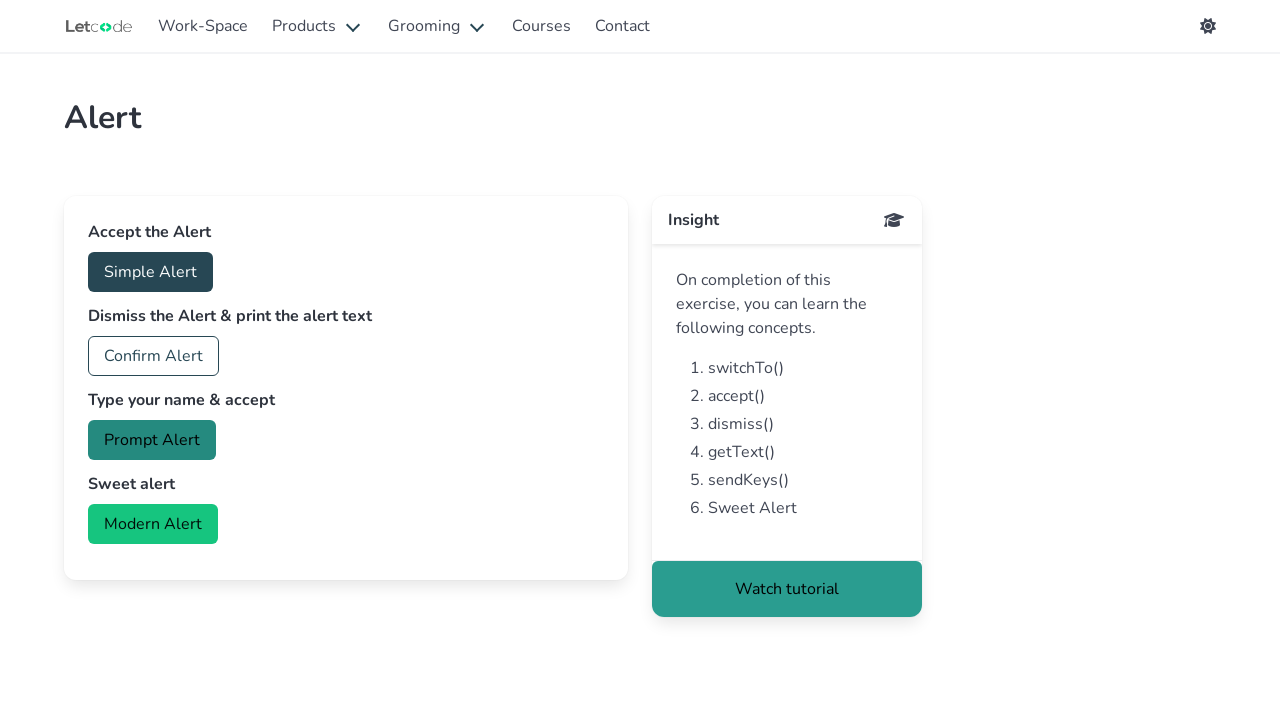

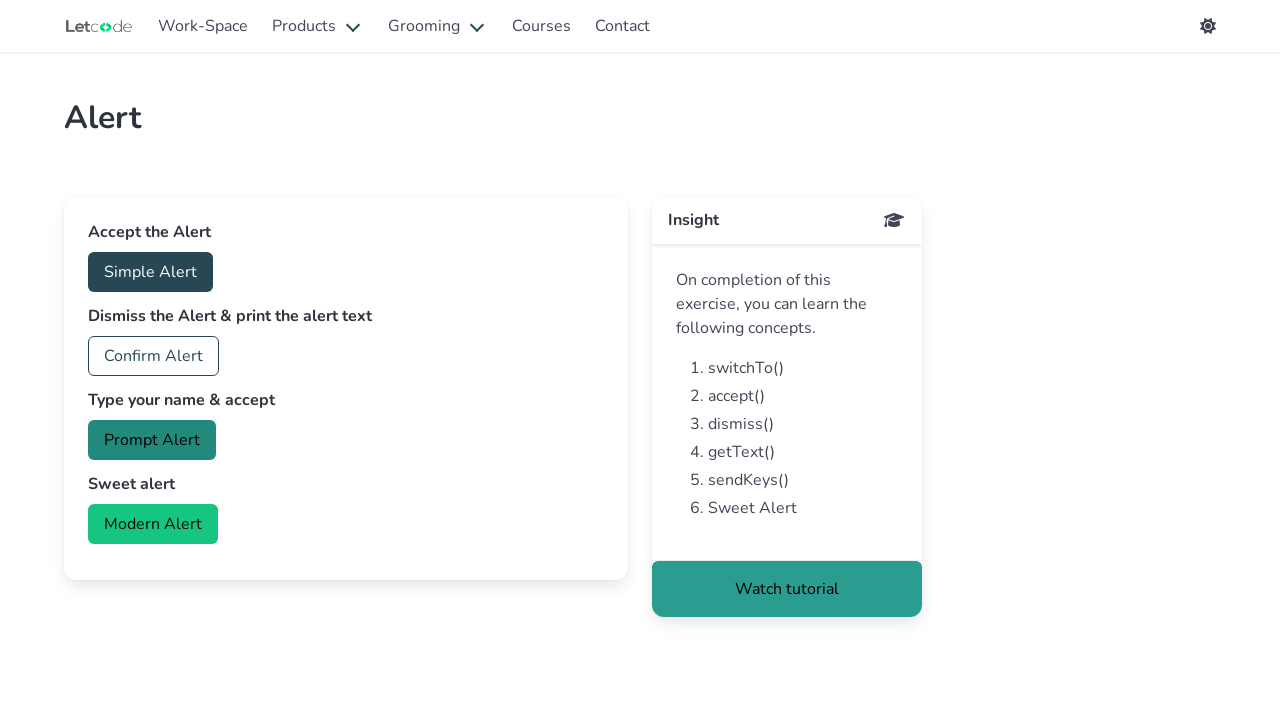